Navigates to koel.dev and verifies that the page loads correctly by checking that the URL contains "koel.dev" and the page has a non-empty title.

Starting URL: https://koel.dev/

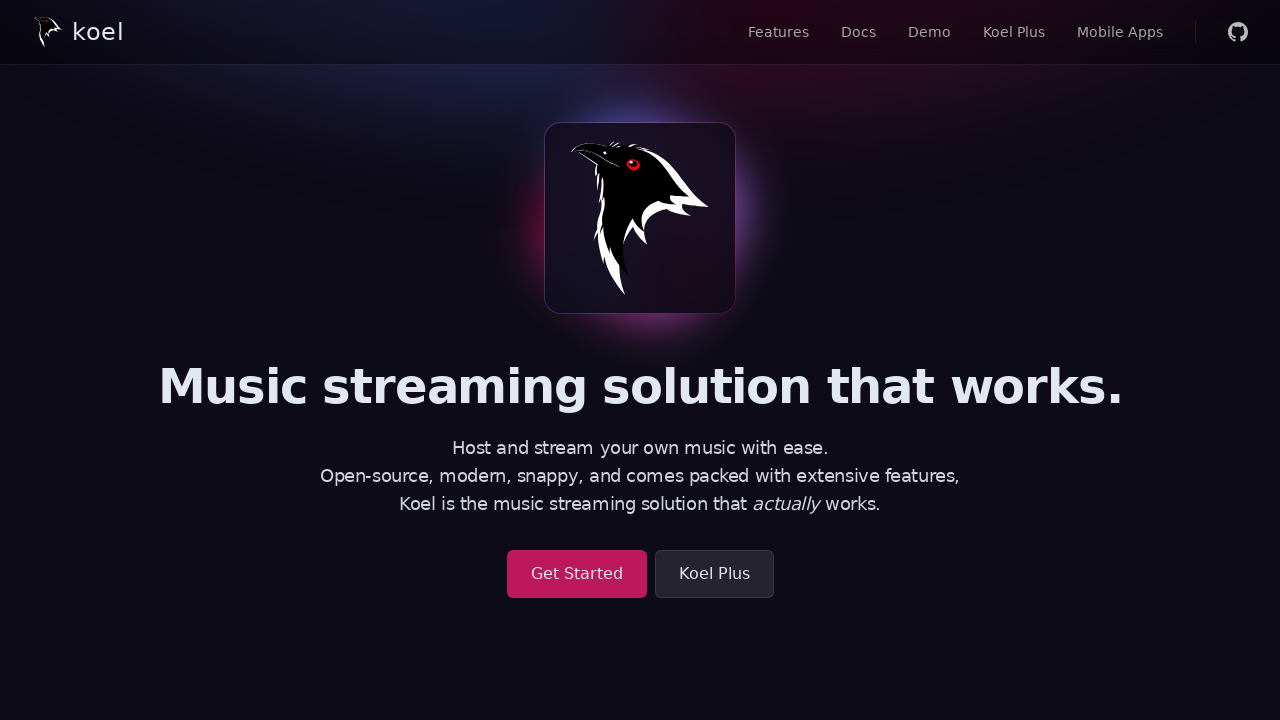

Waited for page to reach domcontentloaded state
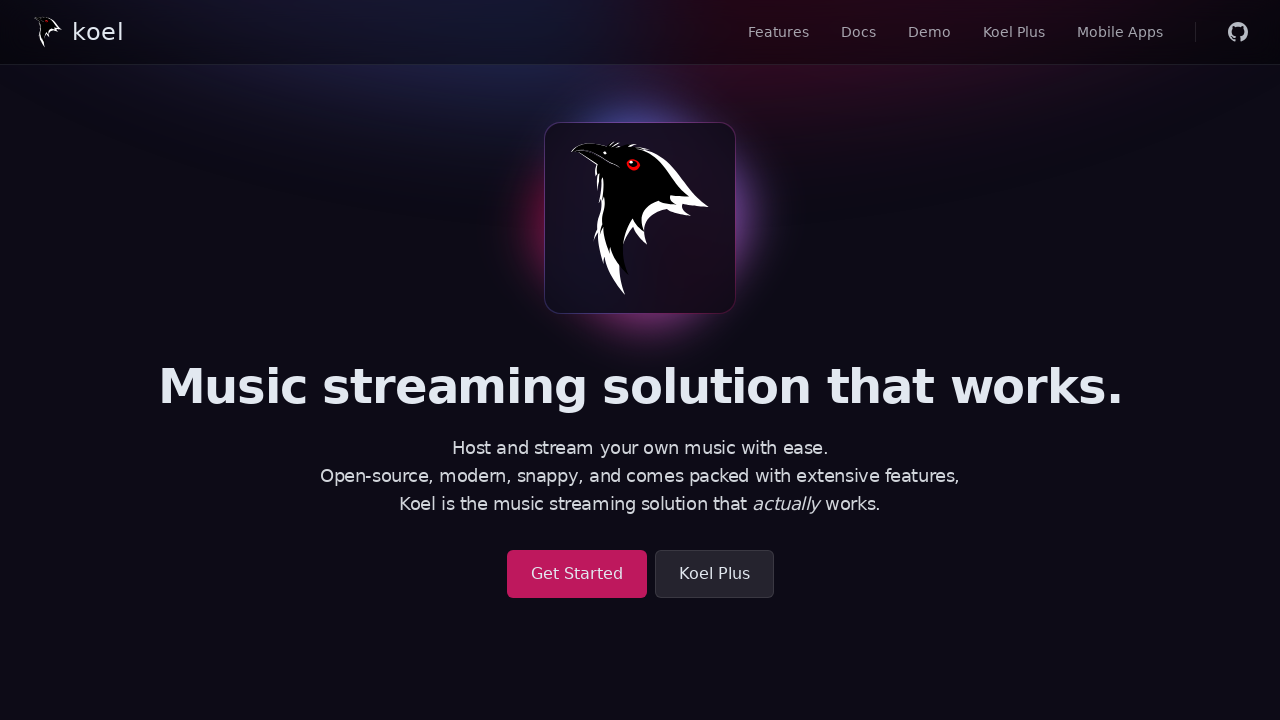

Verified URL contains 'koel.dev'
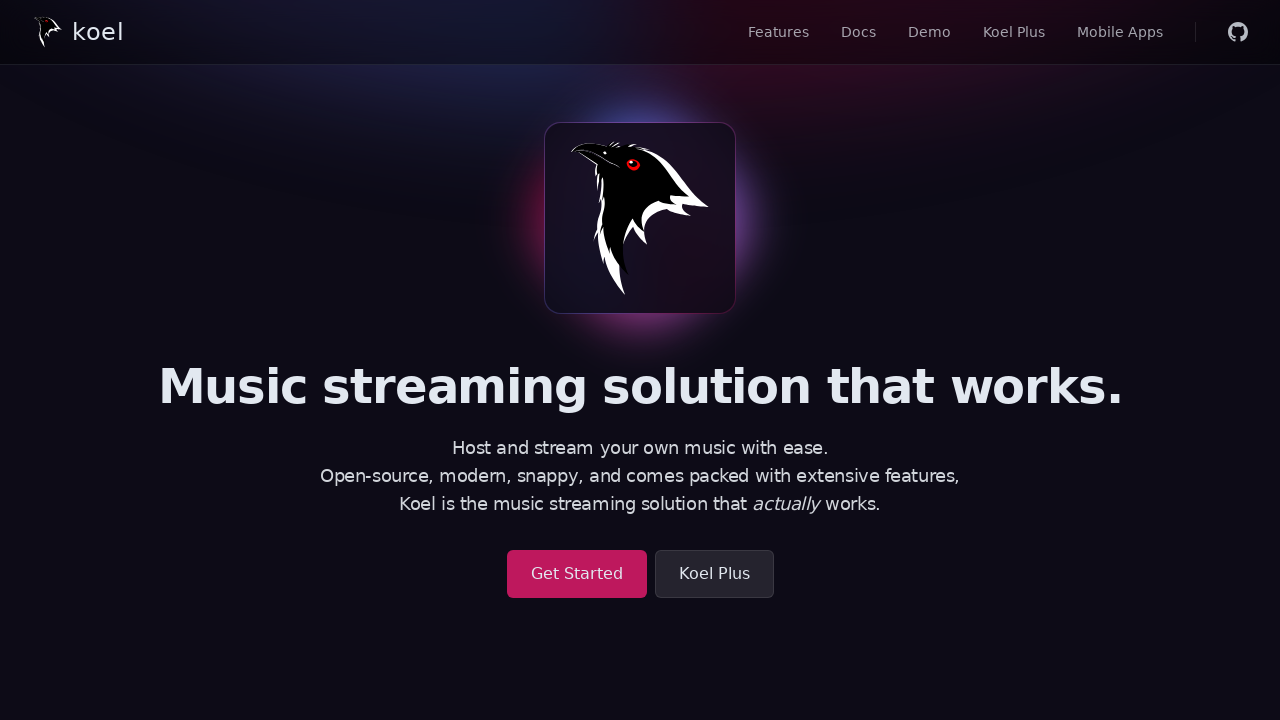

Retrieved page title
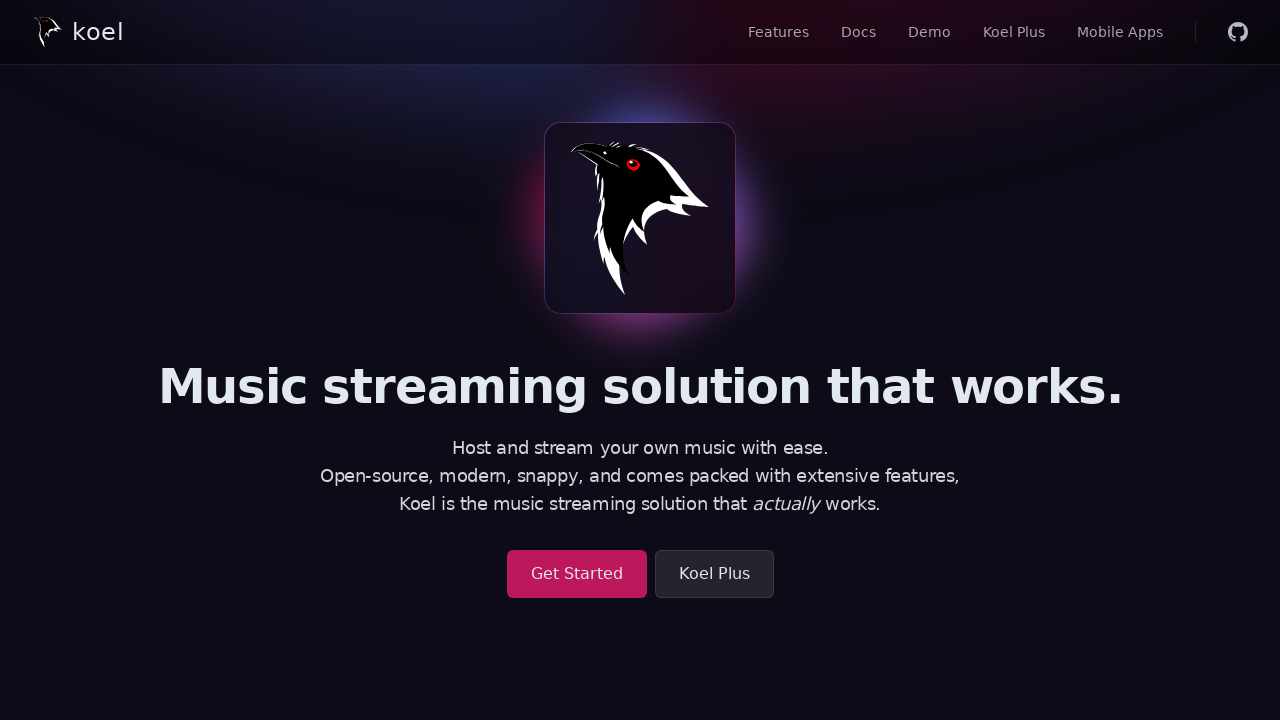

Verified page title is not empty
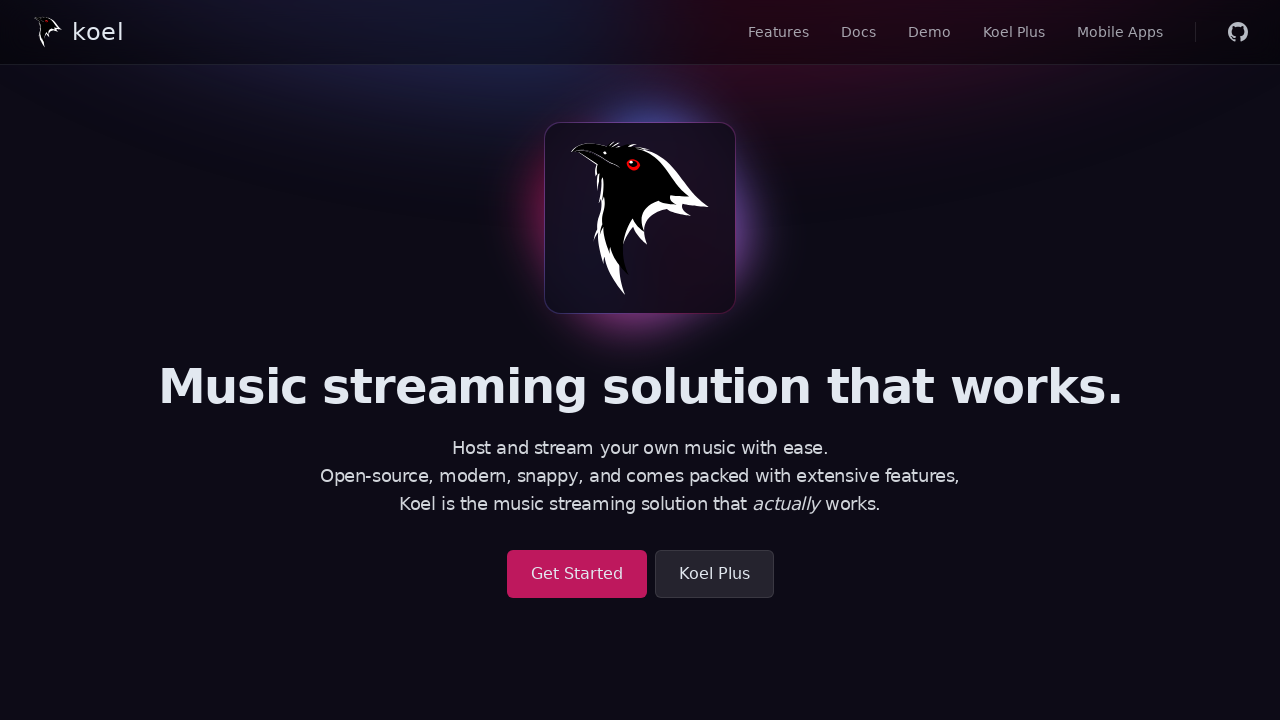

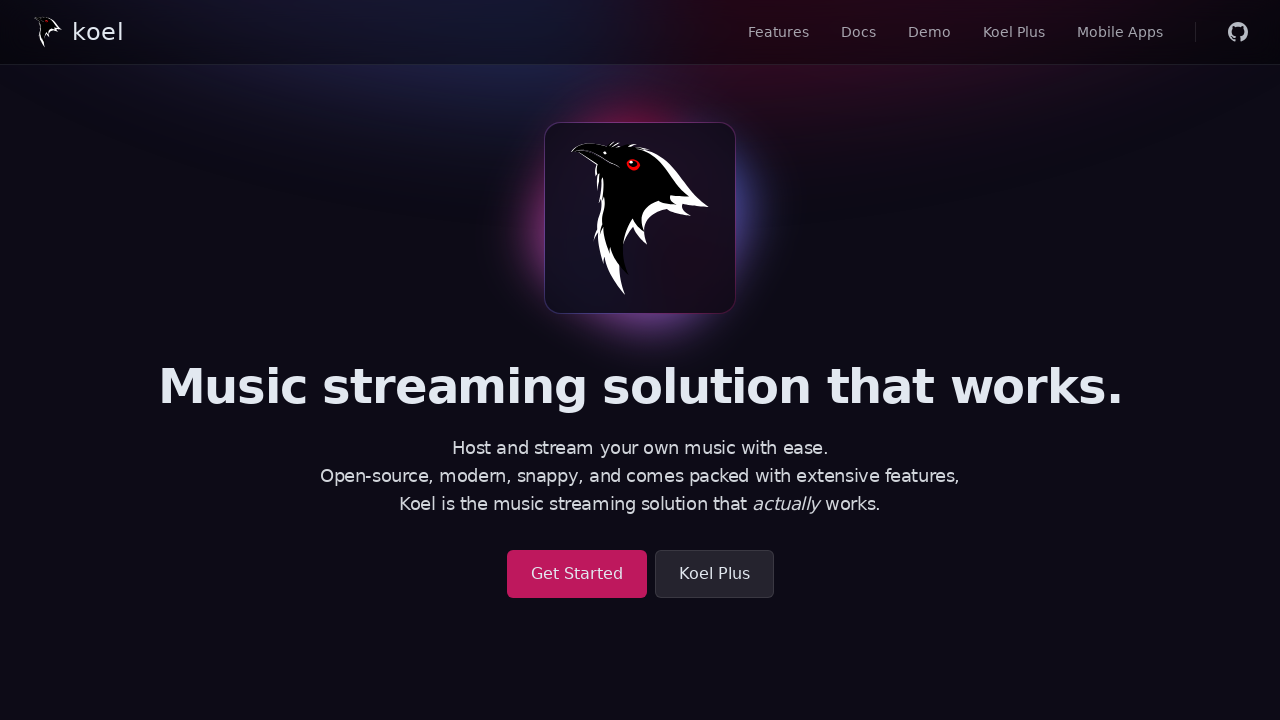